Tests adding products to cart by selecting items and adding them to the shopping cart

Starting URL: https://www.demoblaze.com/index.html

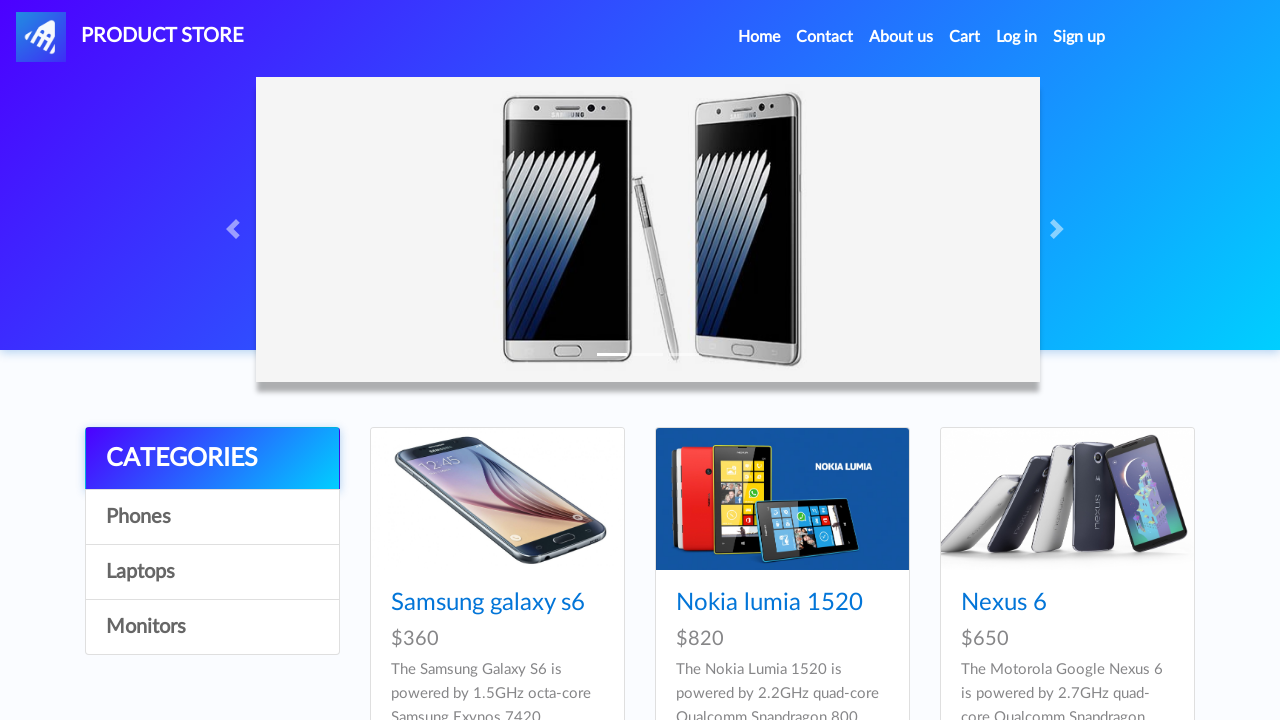

Set up alert dialog handler to accept all dialogs
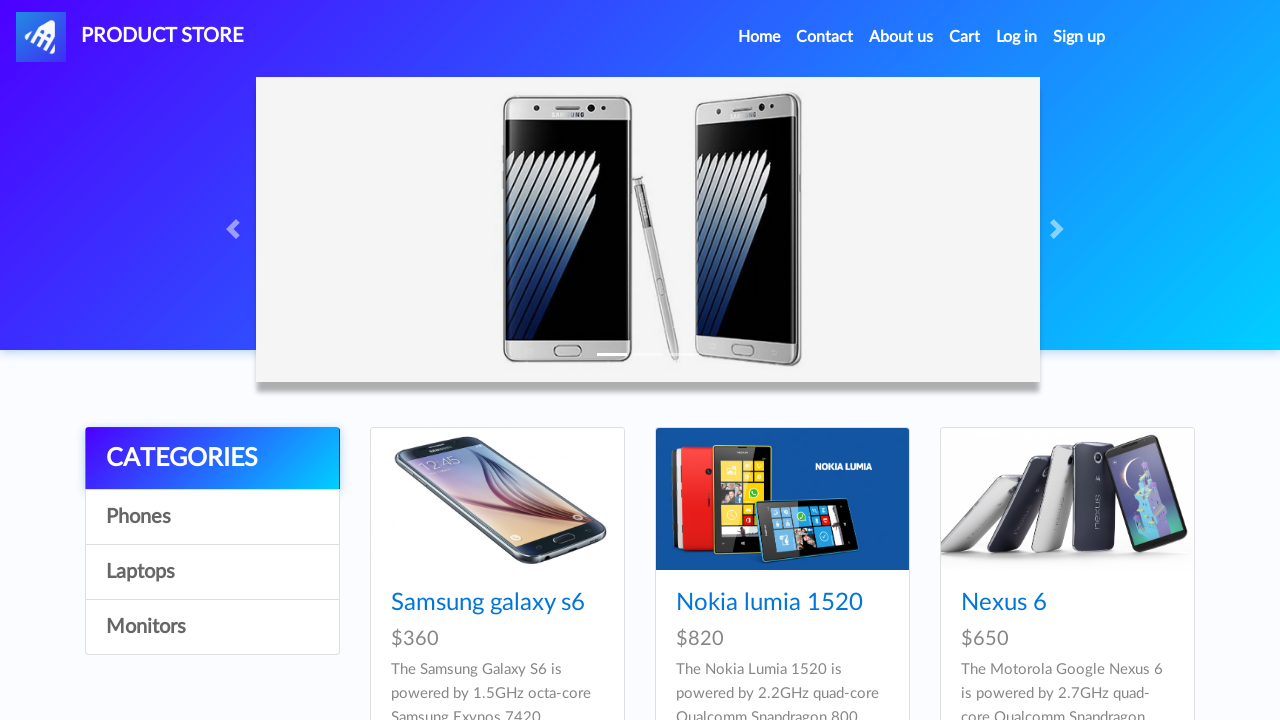

Clicked on Samsung galaxy s6 product at (488, 603) on a:has-text('Samsung galaxy s6')
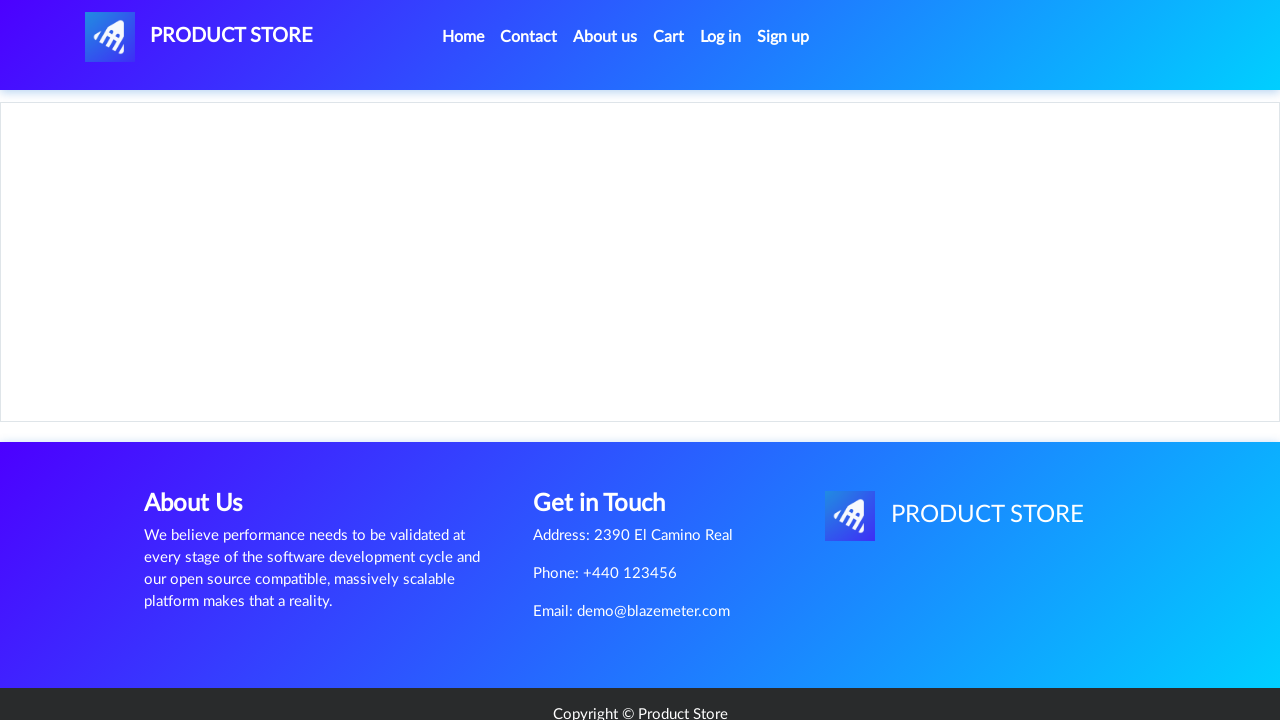

Clicked 'Add to cart' button for Samsung galaxy s6 at (610, 440) on a:has-text('Add to cart')
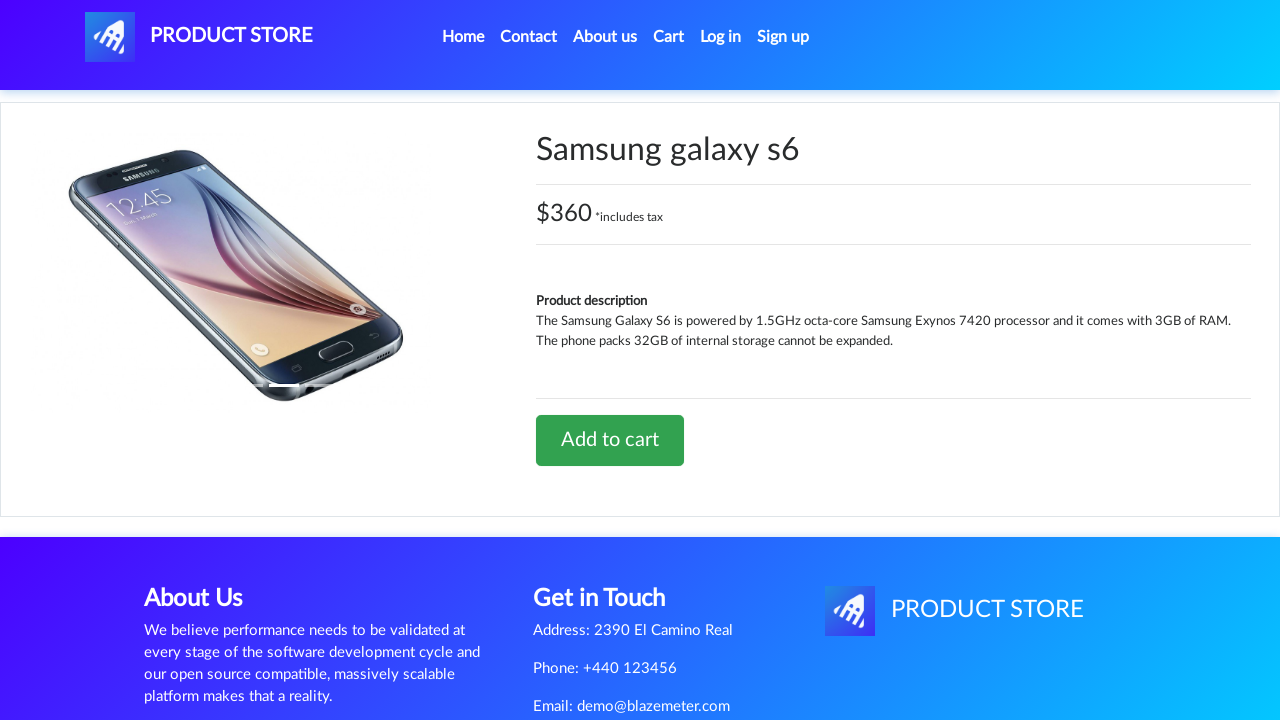

Clicked home navigation link to return to product listing at (463, 37) on css=.active > .nav-link
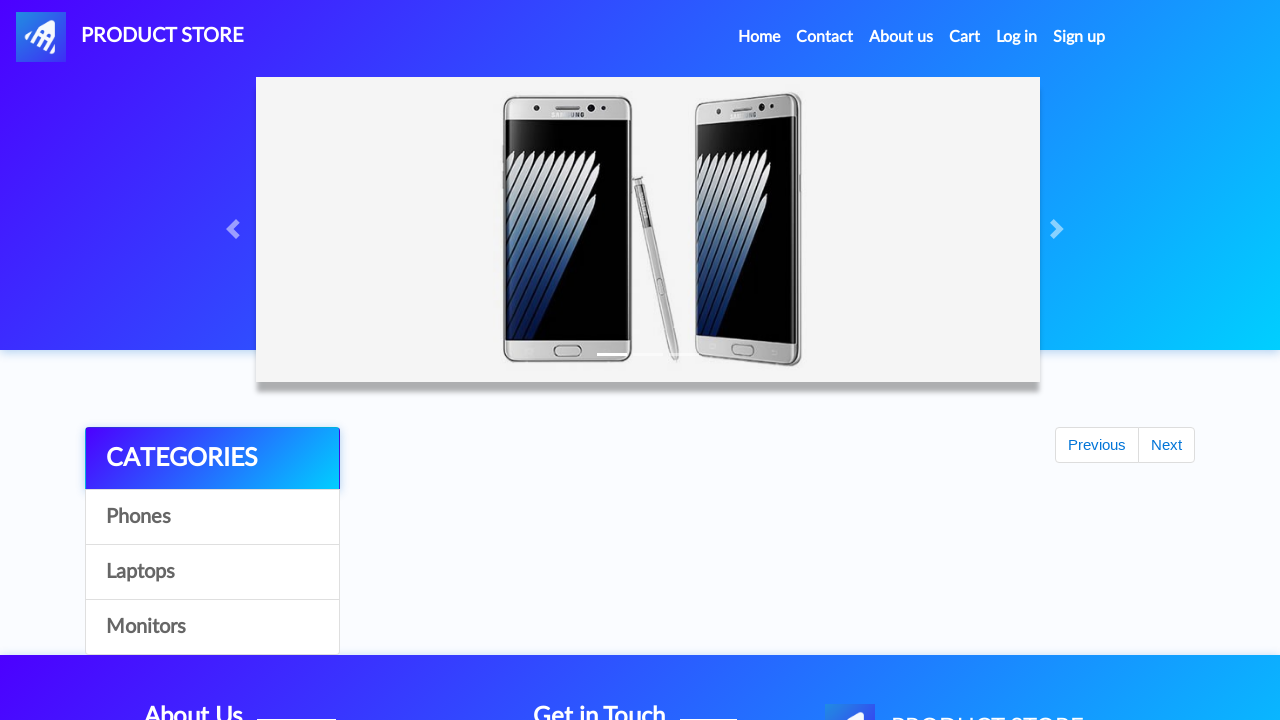

Clicked on Sony vaio i5 product at (739, 708) on a:has-text('Sony vaio i5')
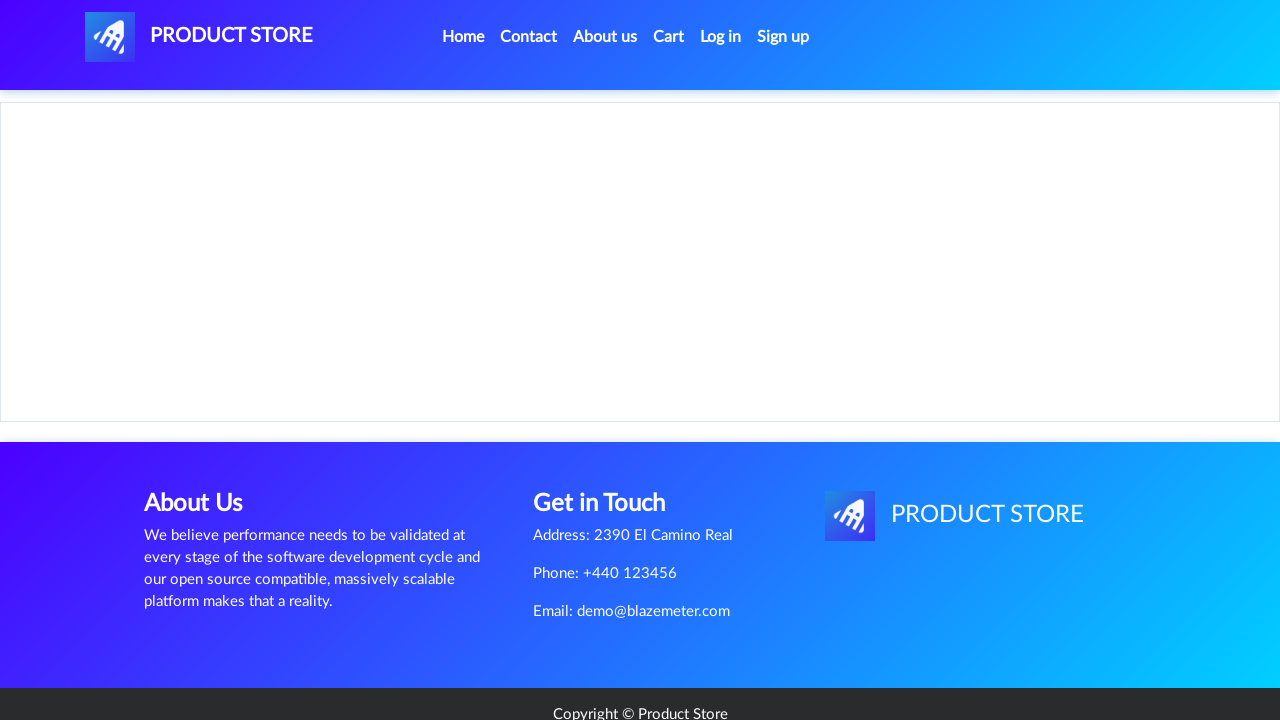

Clicked 'Add to cart' button for Sony vaio i5 at (610, 440) on a:has-text('Add to cart')
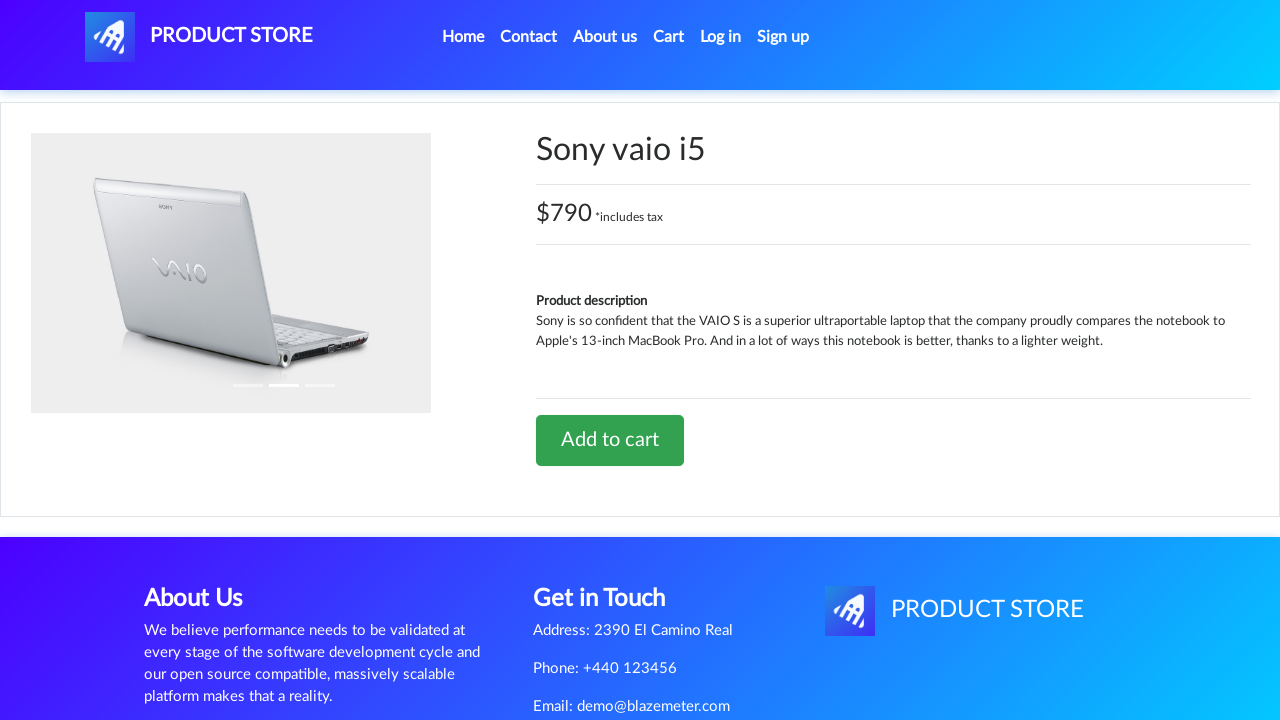

Clicked cart button to view shopping cart with added items at (669, 37) on #cartur
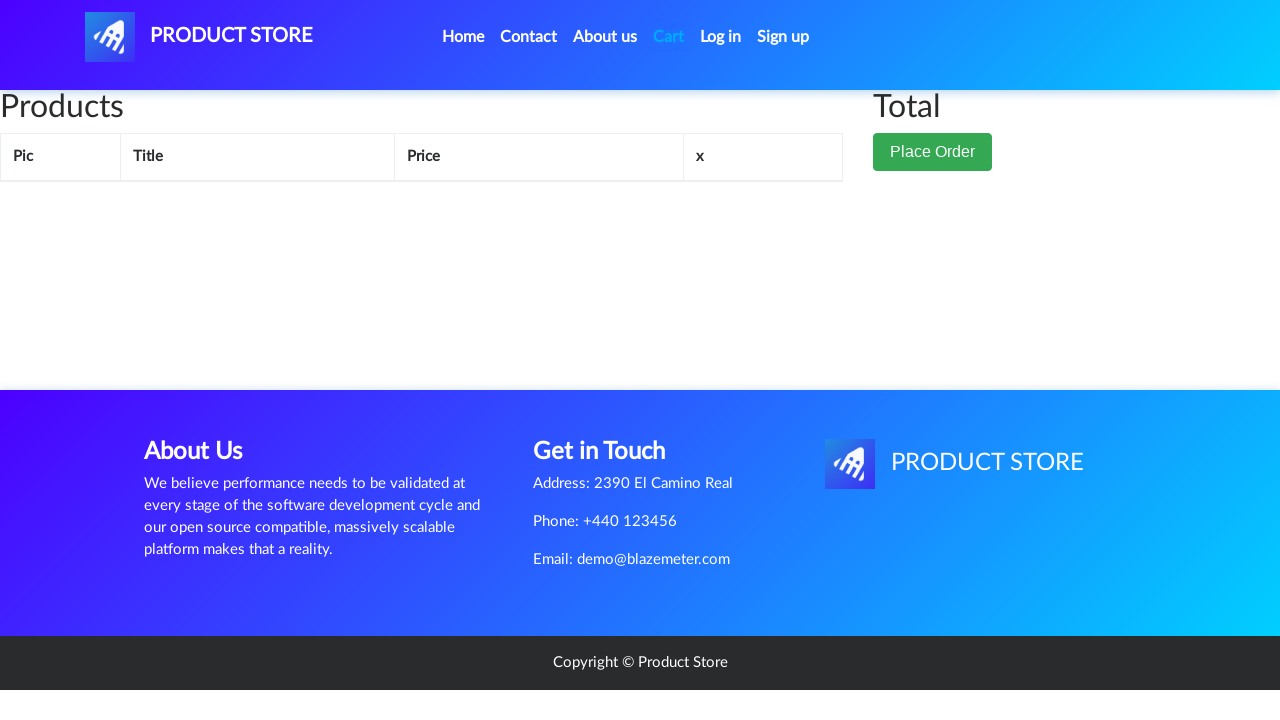

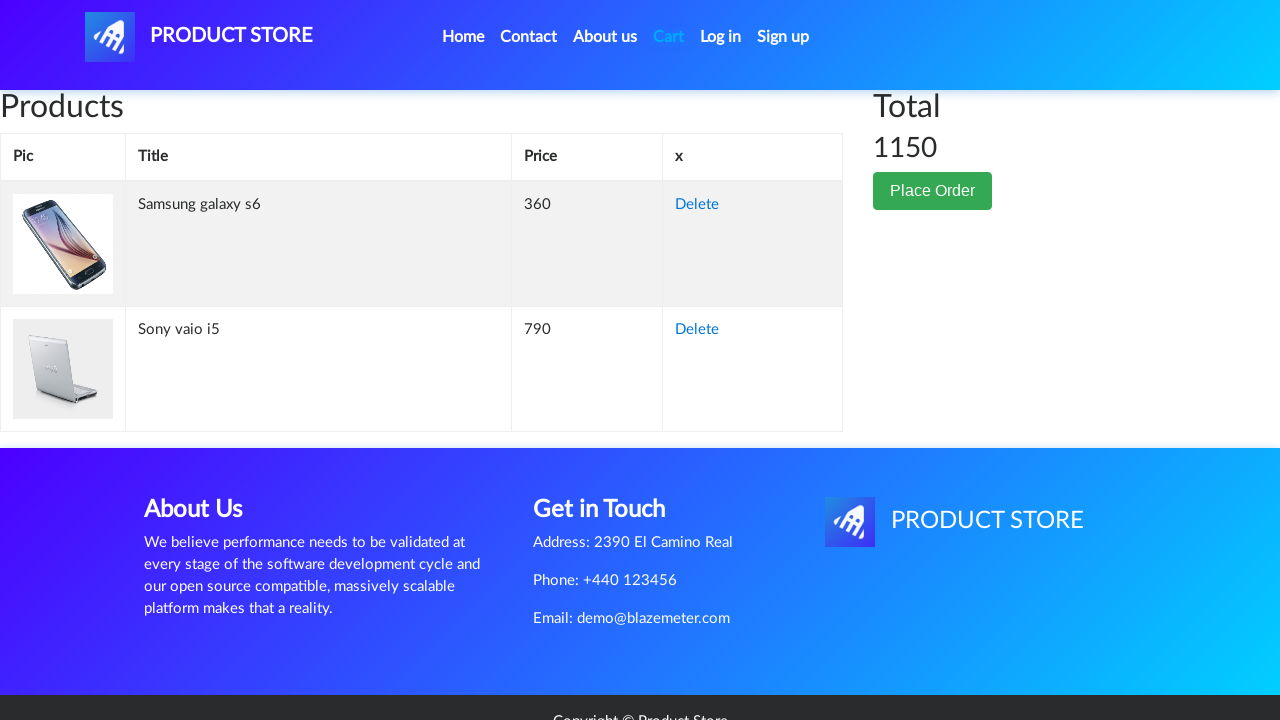